Tests calendar date selection functionality by opening a date picker and selecting a specific date

Starting URL: http://seleniumpractise.blogspot.com/2016/08/how-to-handle-calendar-in-selenium.html

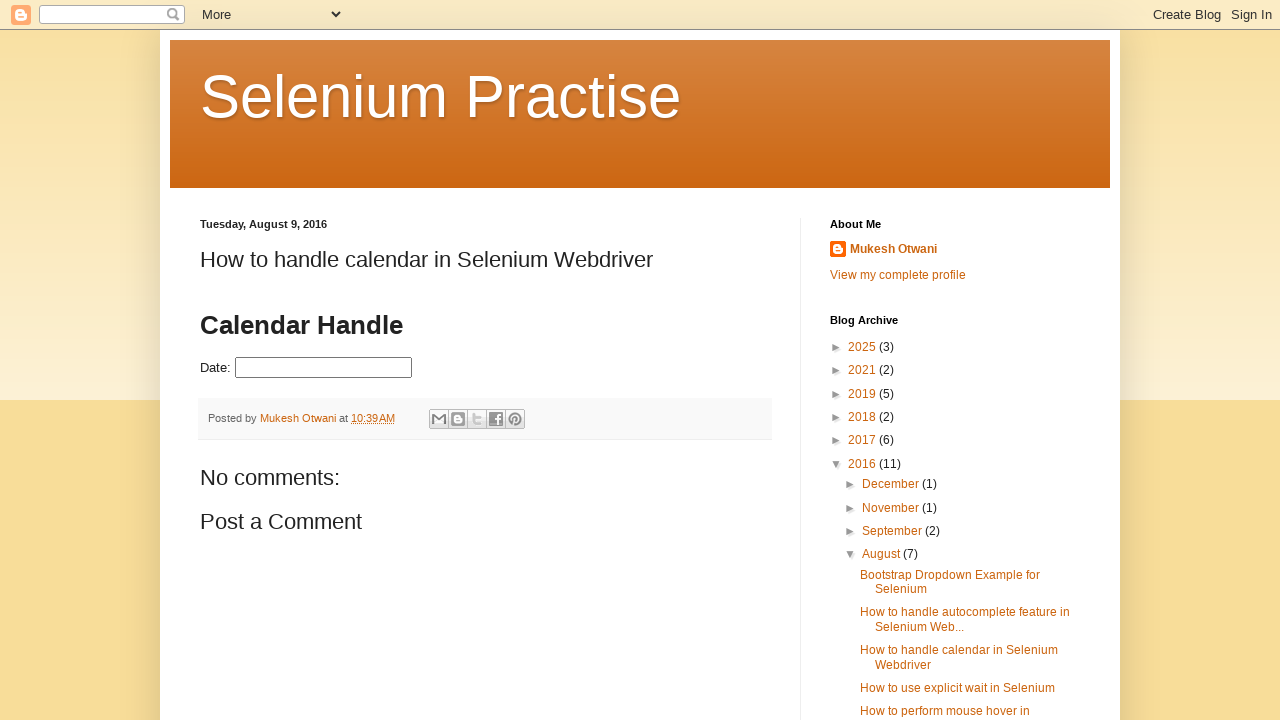

Navigated to calendar handling test page
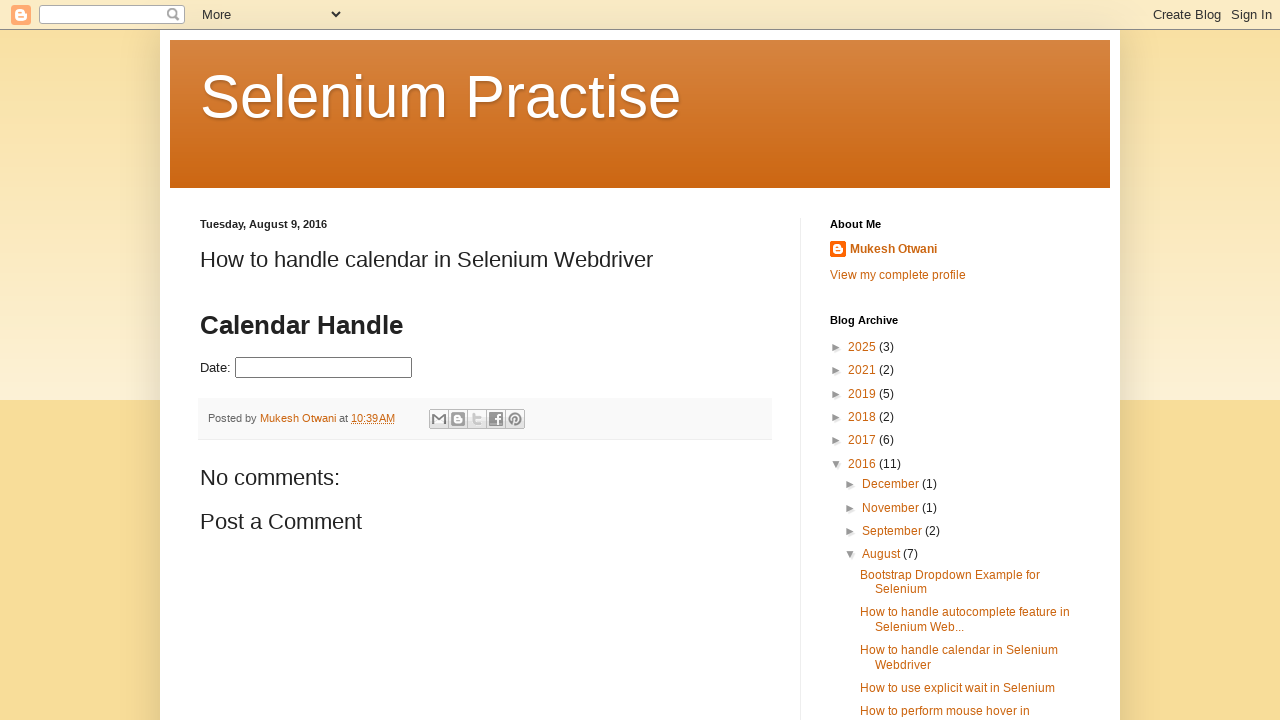

Clicked on date picker input to open calendar at (324, 368) on #datepicker
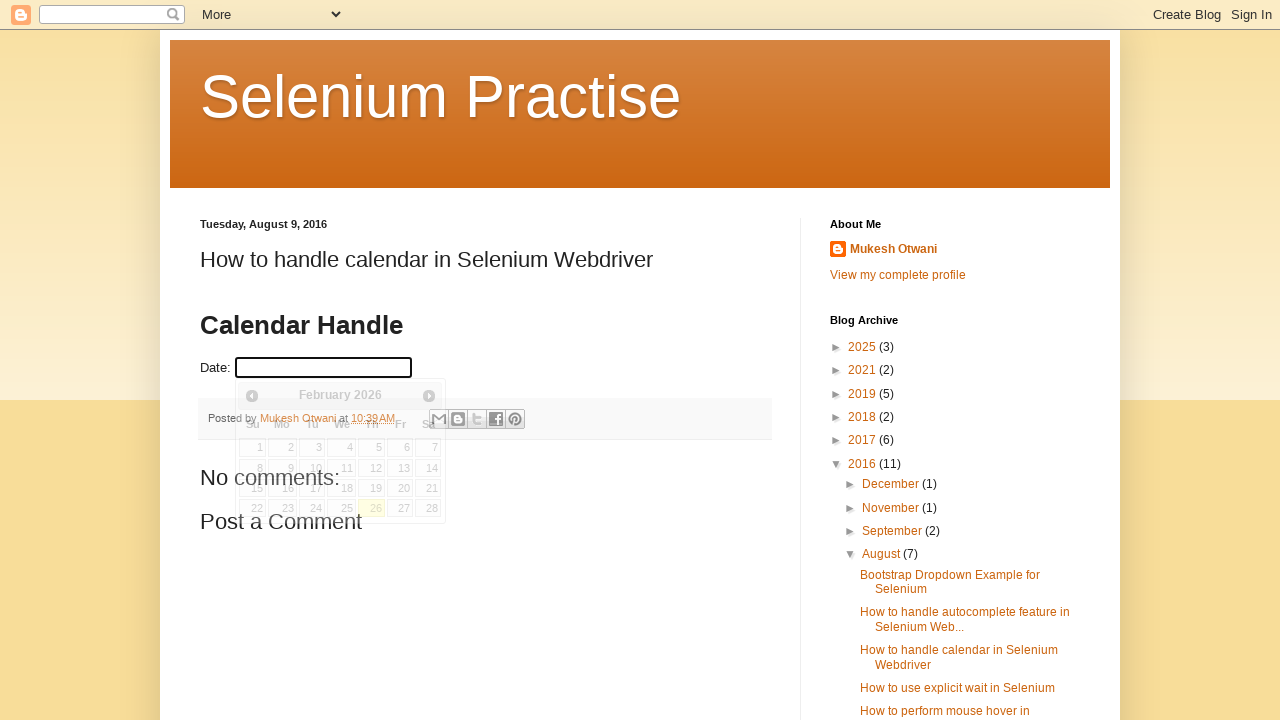

Calendar widget loaded and became visible
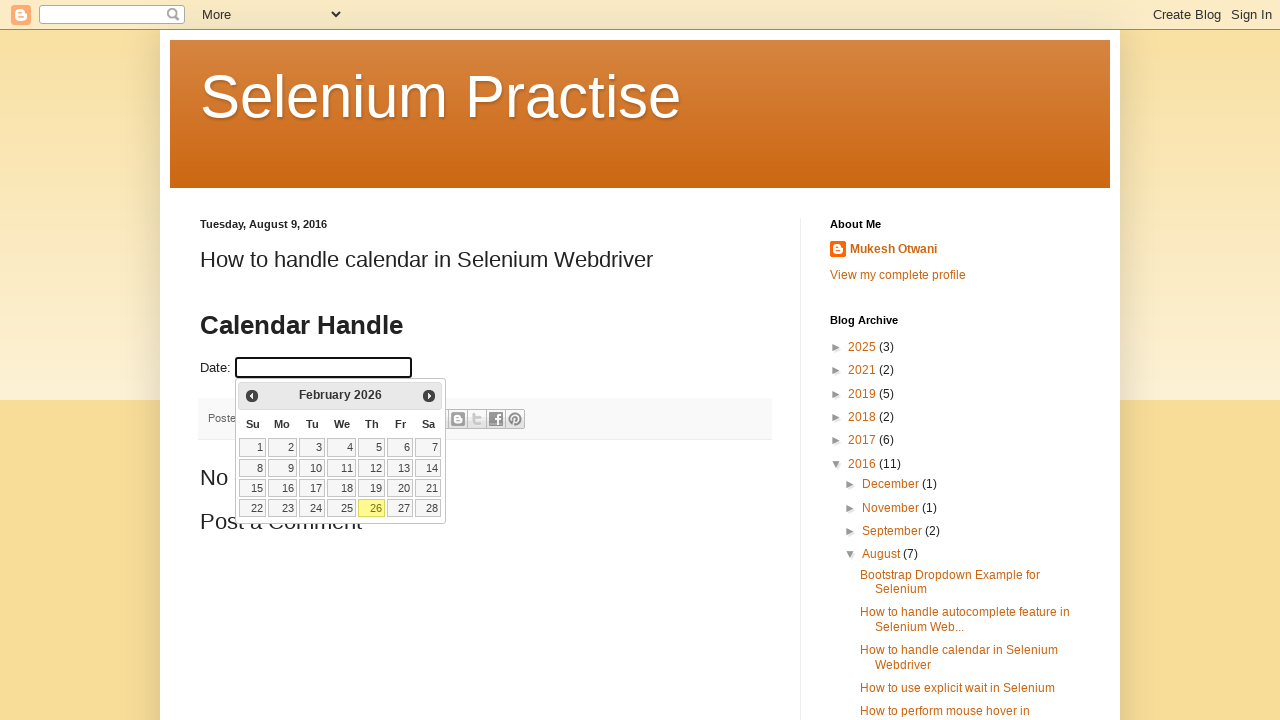

Retrieved all date elements from calendar
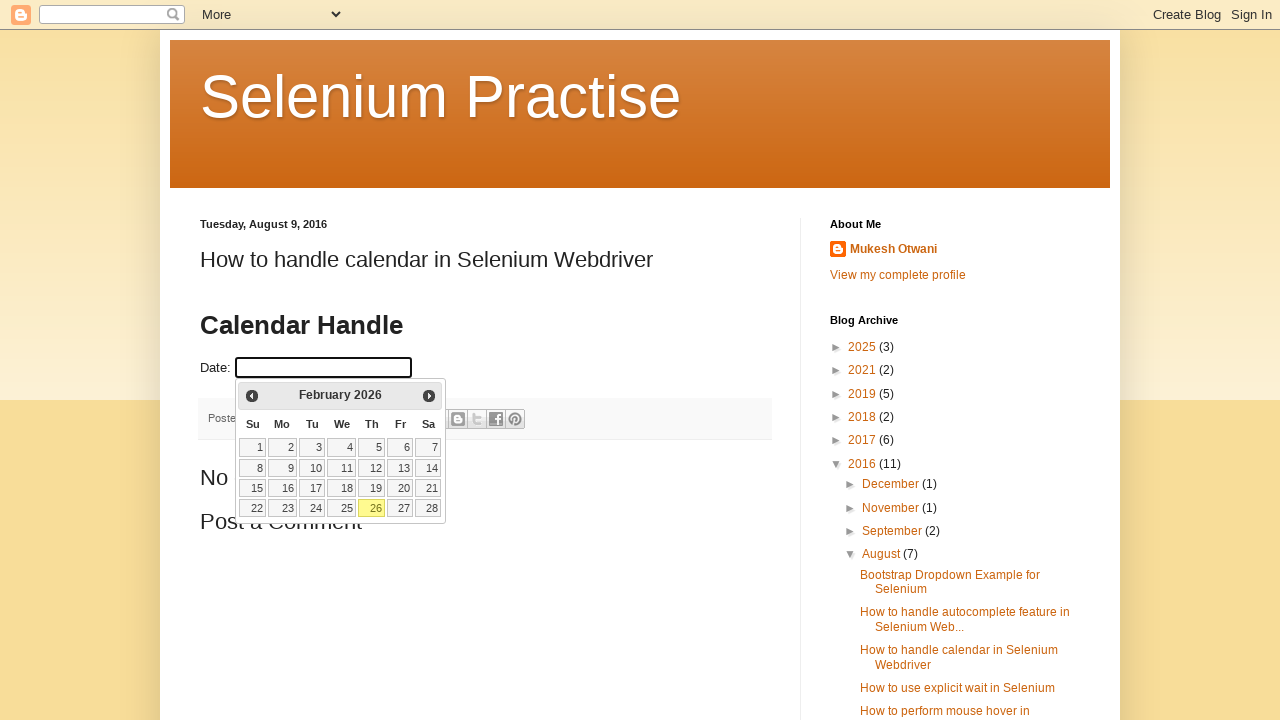

Selected date 25 from calendar at (342, 508) on table.ui-datepicker-calendar a >> nth=24
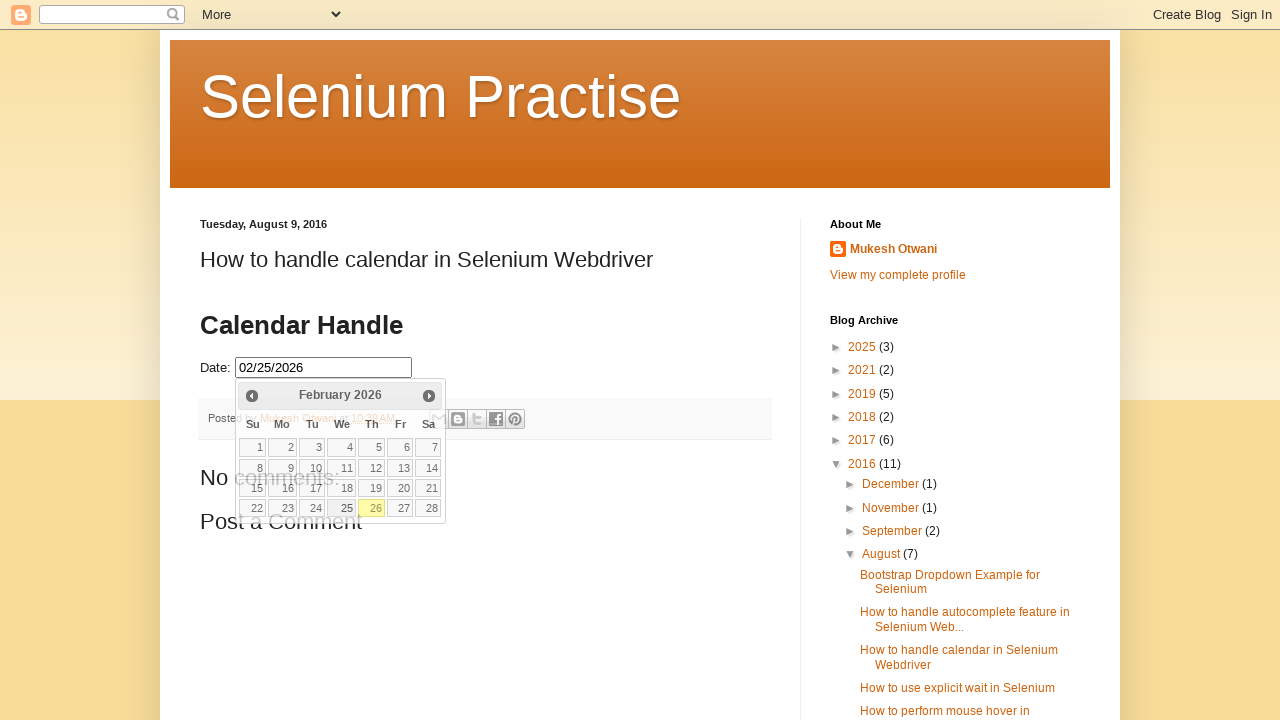

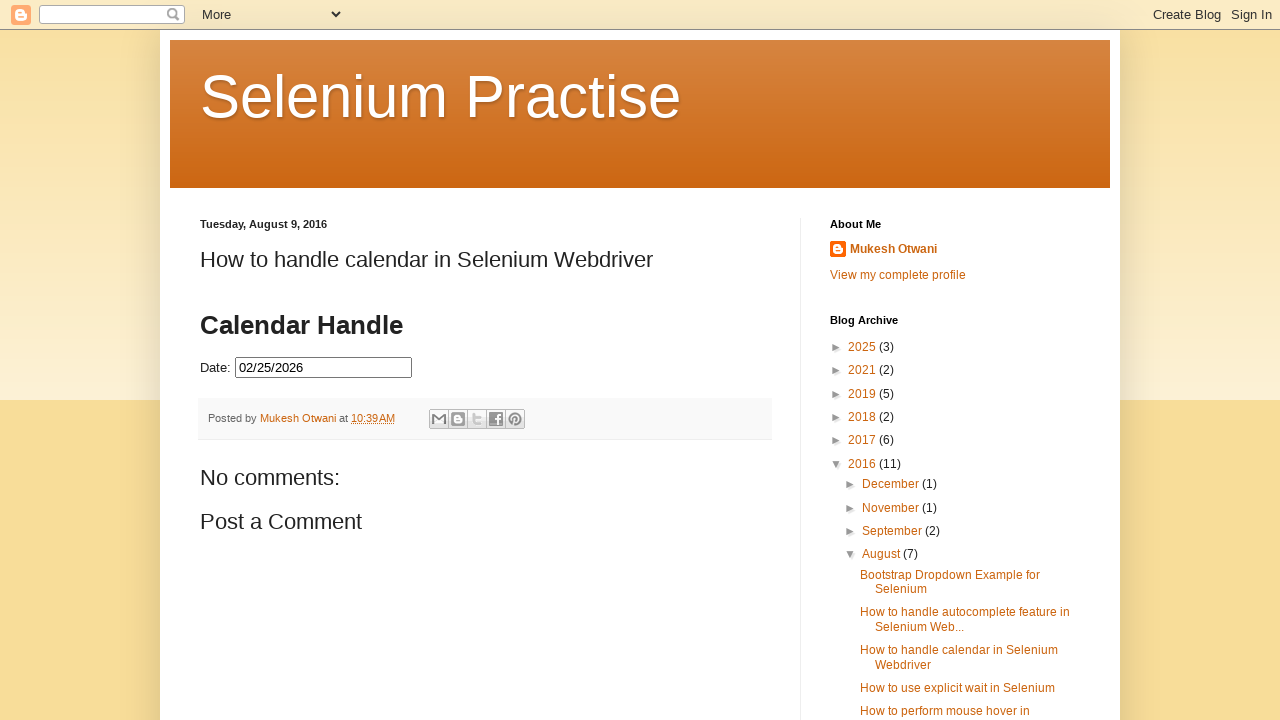